Tests login functionality on SauceDemo site by filling username and password fields and clicking login button

Starting URL: https://www.saucedemo.com/

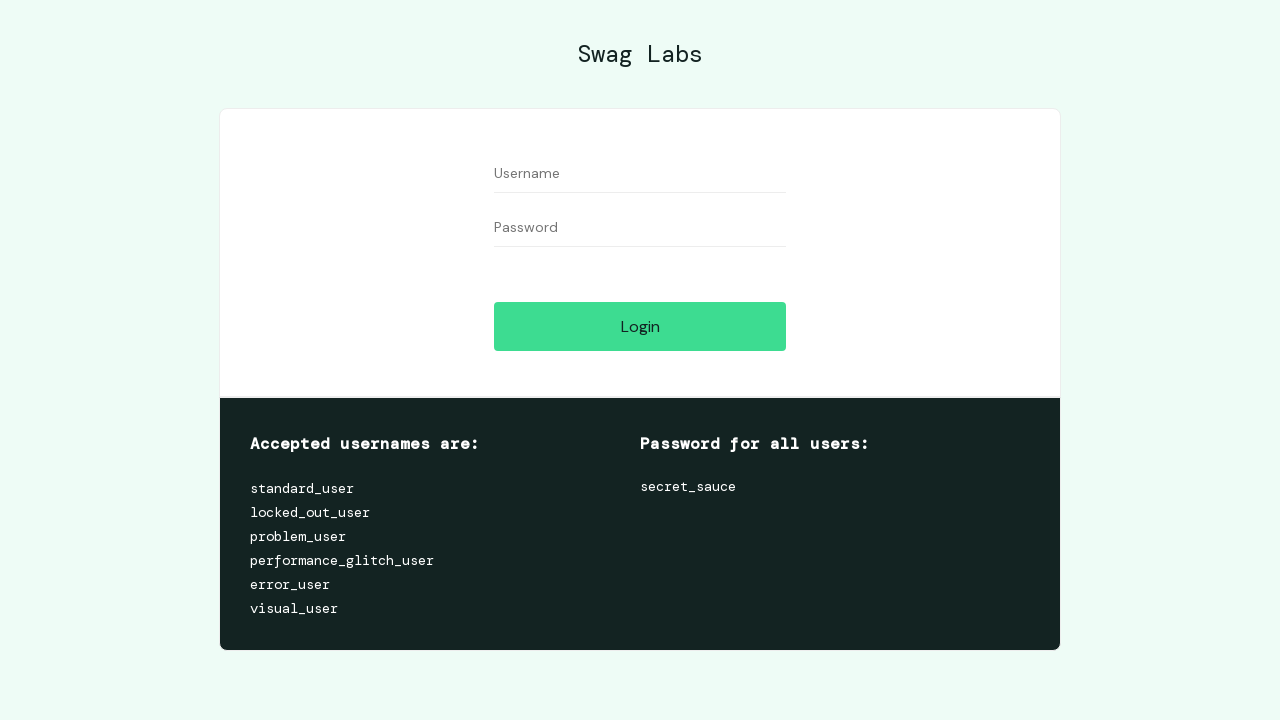

Filled username field with 'standard_user' on #user-name
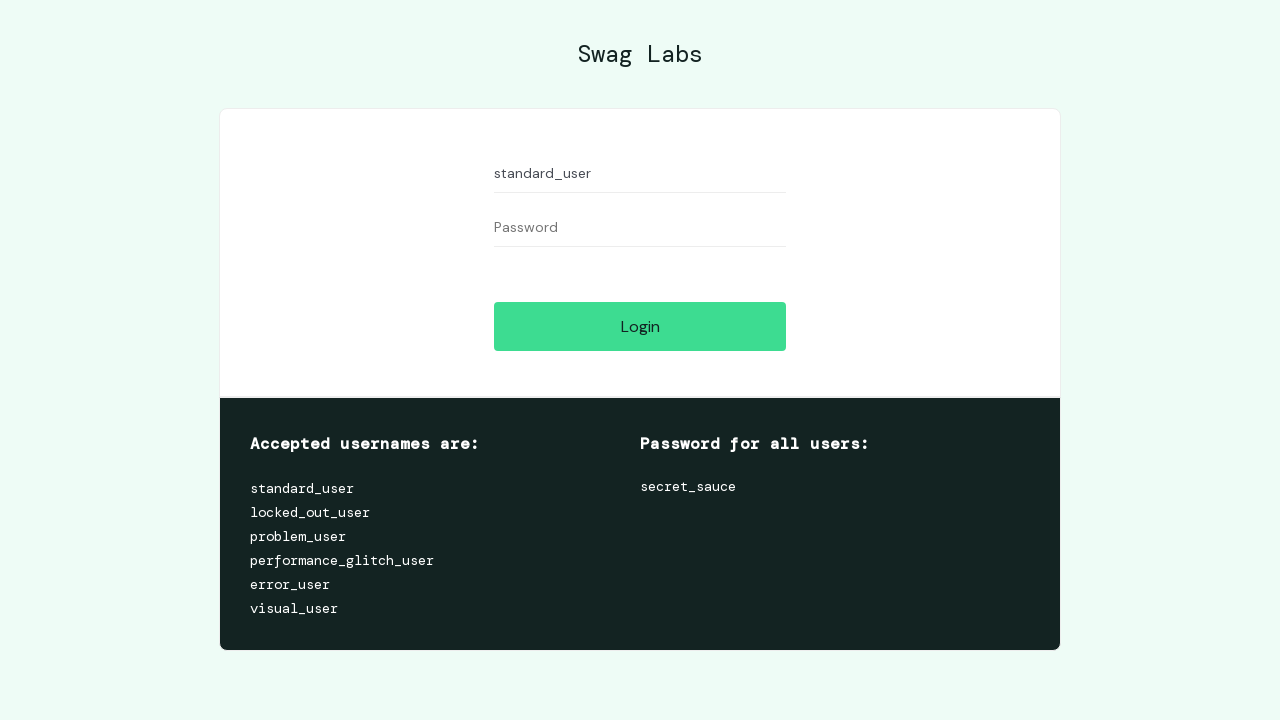

Filled password field with 'secret_sauce' on #password
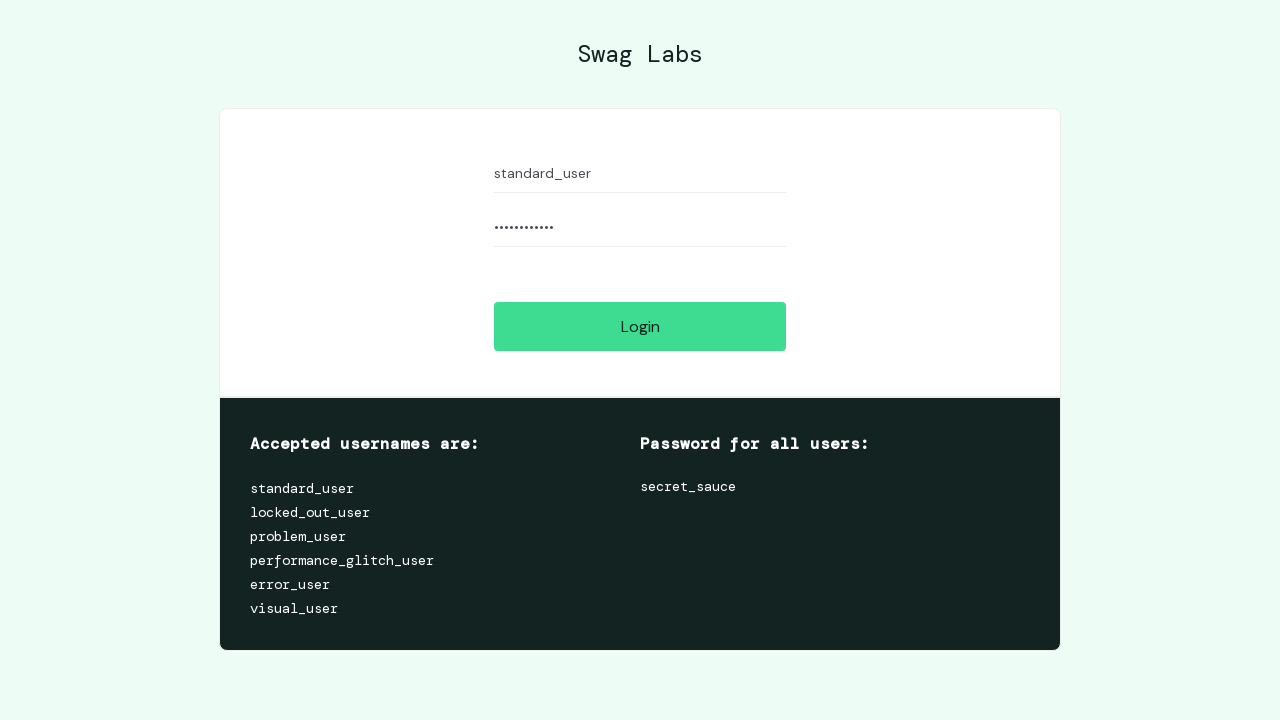

Clicked login button at (640, 326) on #login-button
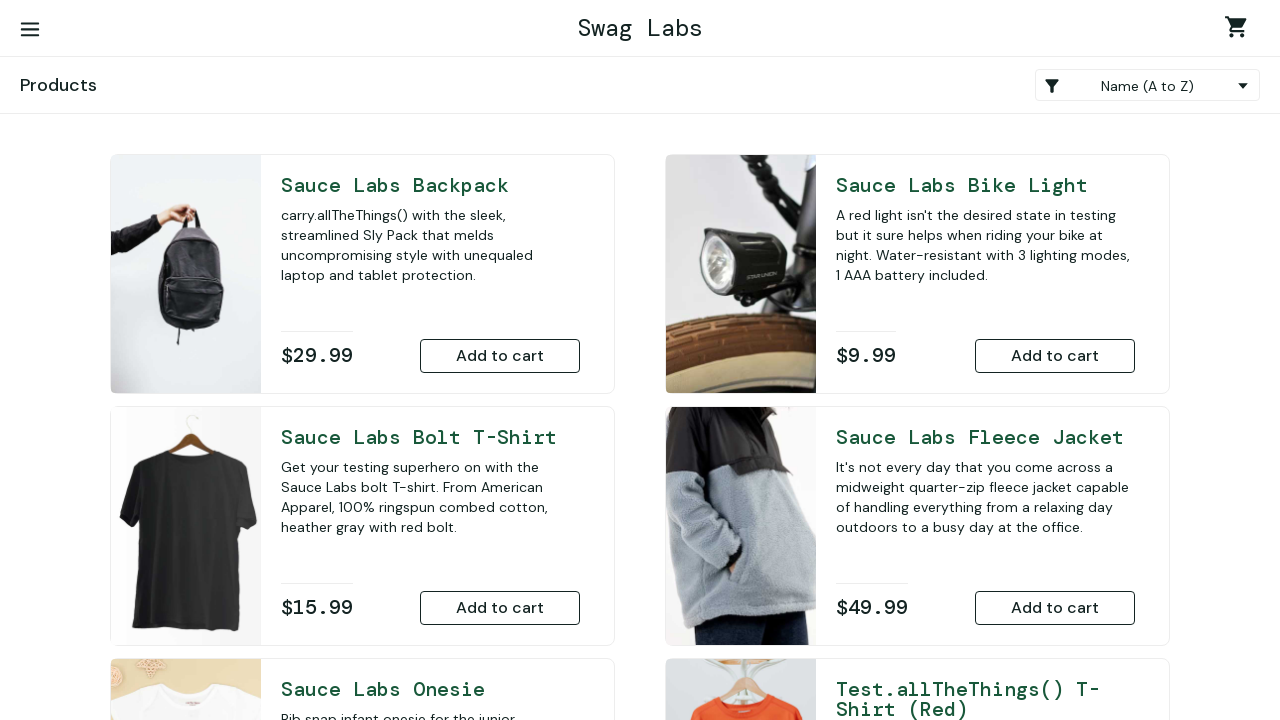

Waited for navigation to inventory page
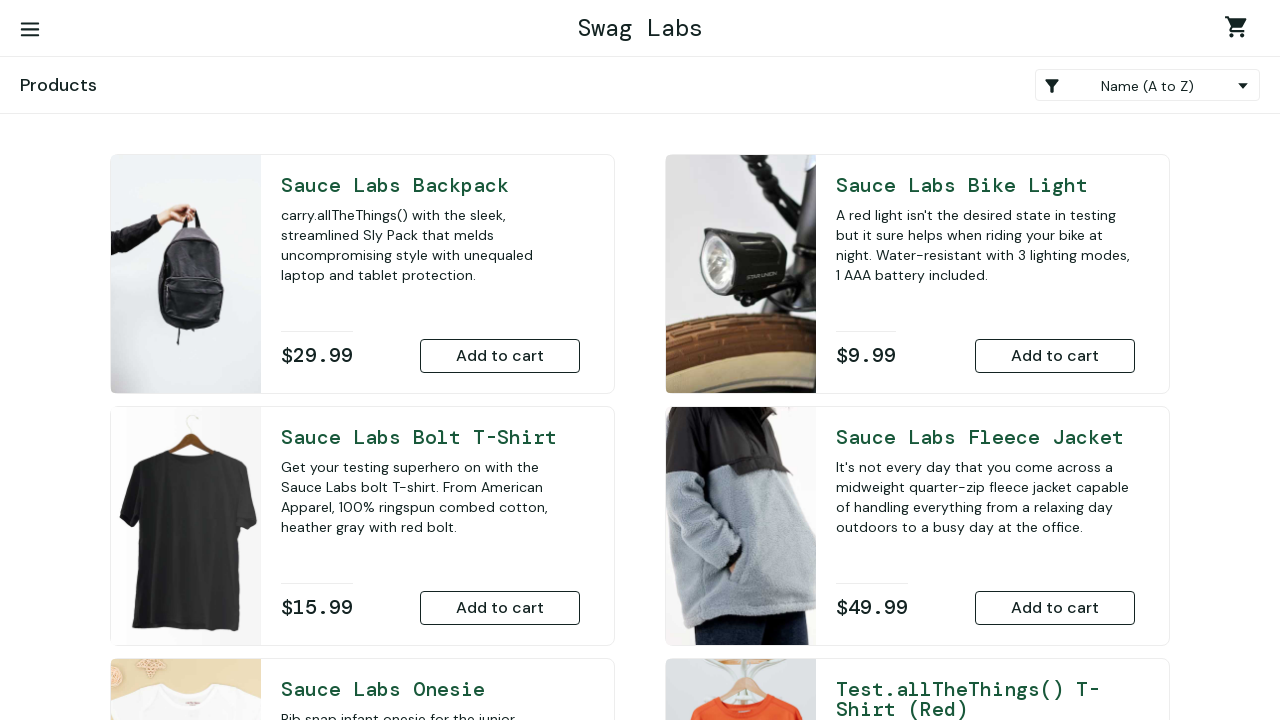

Verified successful login - inventory.html URL confirmed
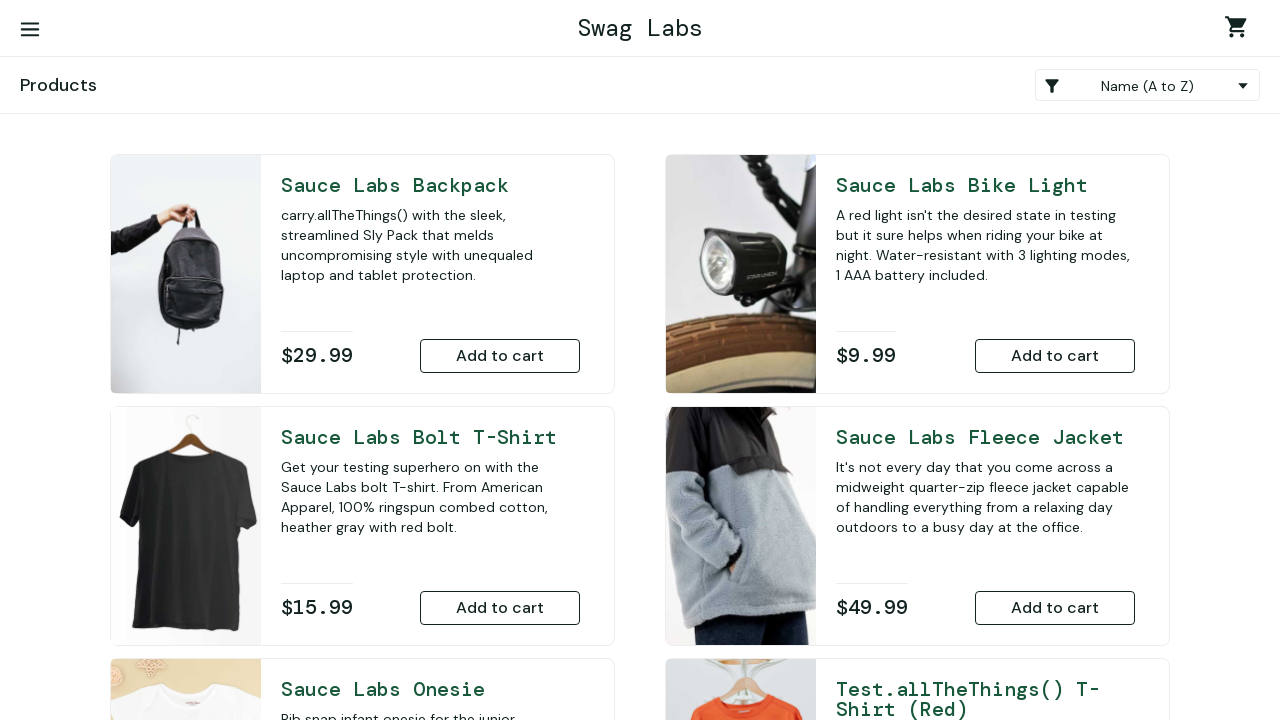

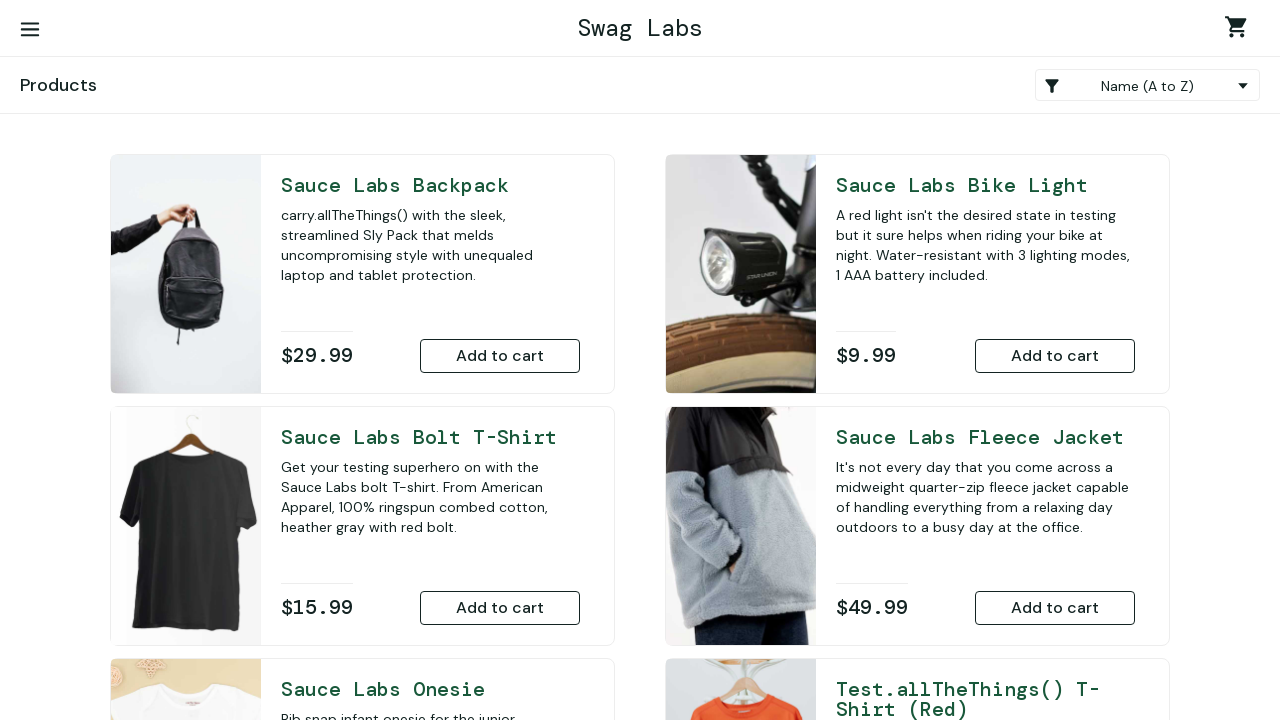